Tests table sorting functionality by clicking on the "Due" column header and verifying that the values are sorted in ascending order

Starting URL: http://the-internet.herokuapp.com/tables

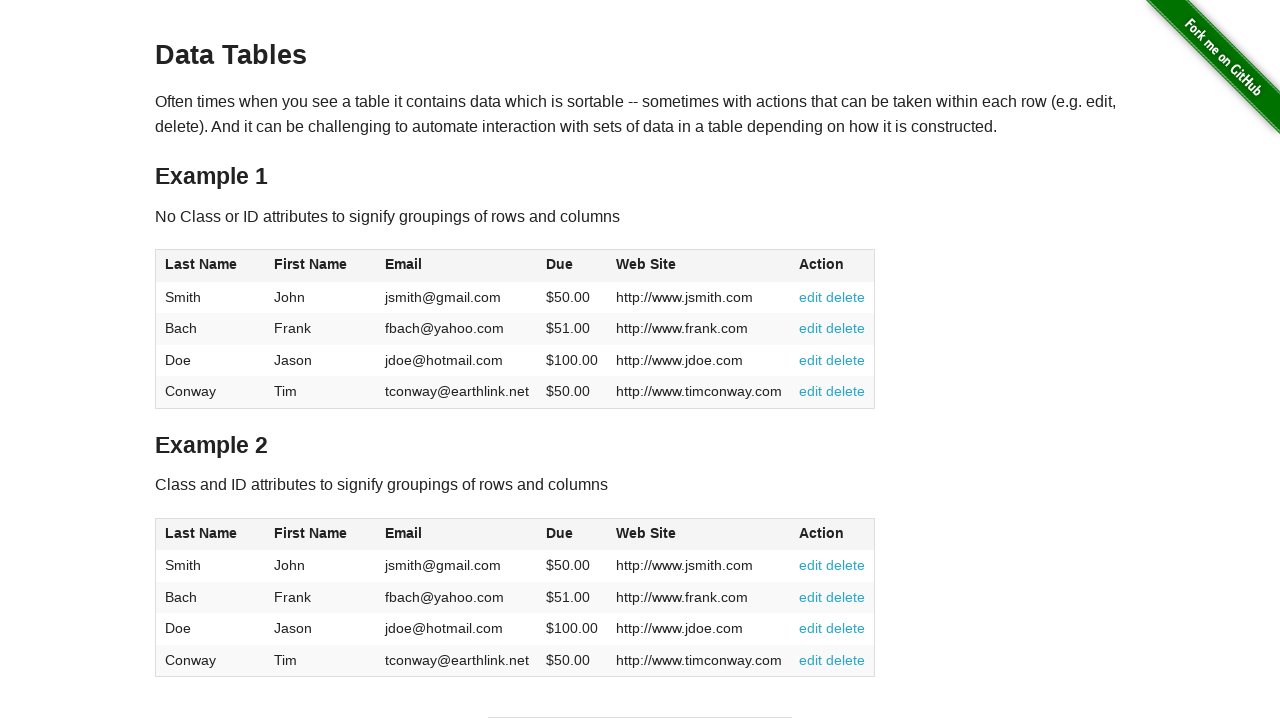

Clicked 'Due' column header to sort table at (572, 266) on #table1 thead tr th:nth-of-type(4)
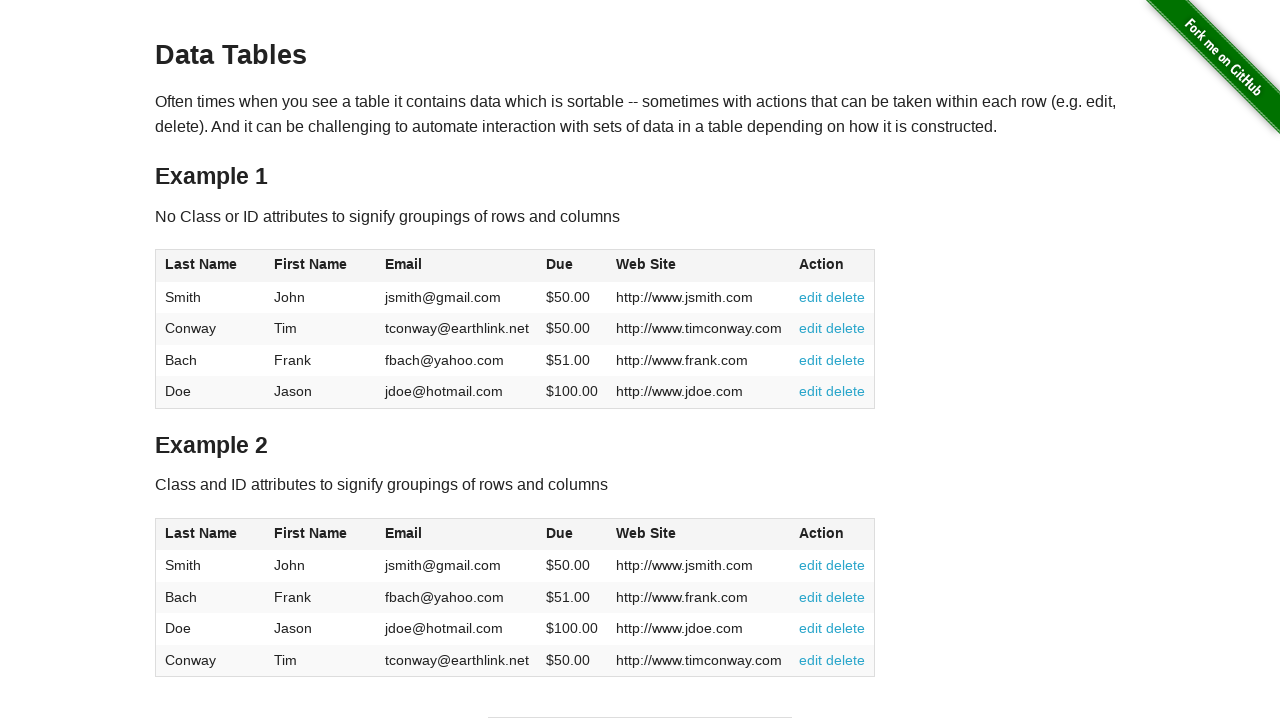

Verified table sorted and Due column is visible
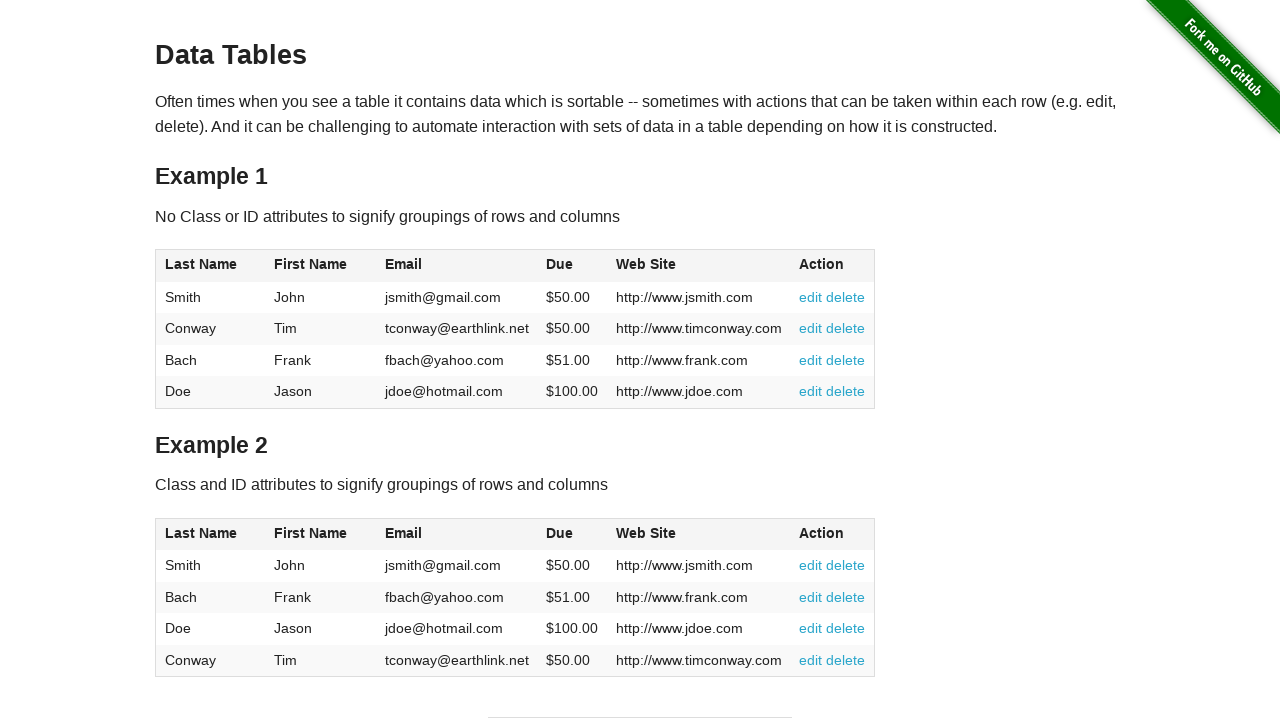

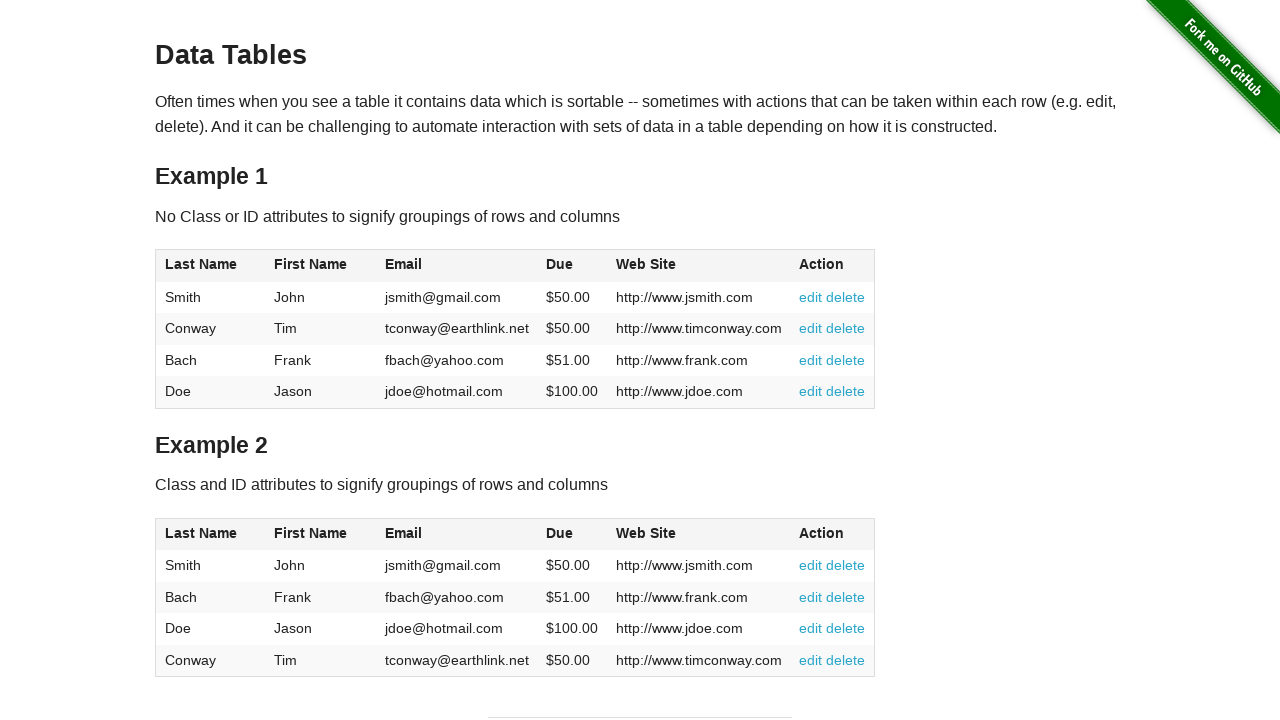